Tests the station data filter functionality by switching display mode and selecting multiple filter checkboxes

Starting URL: https://codis.cwa.gov.tw/StationData

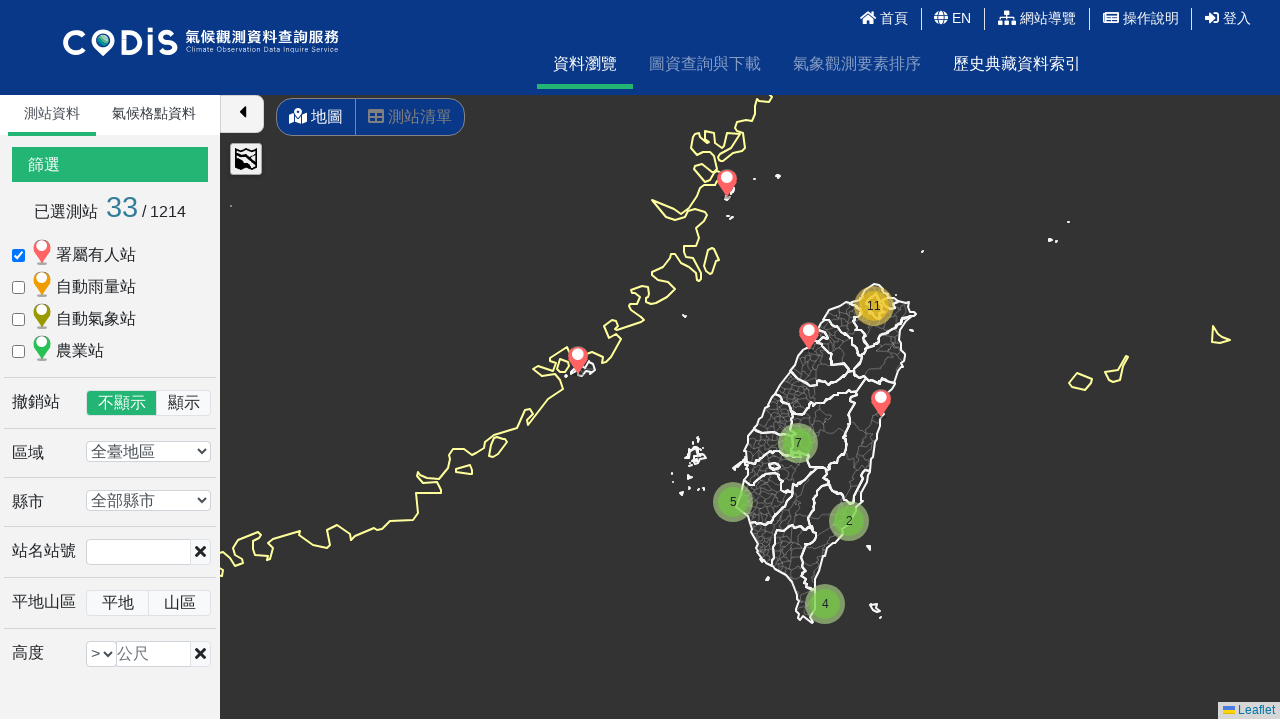

Waited 3 seconds for page to fully load
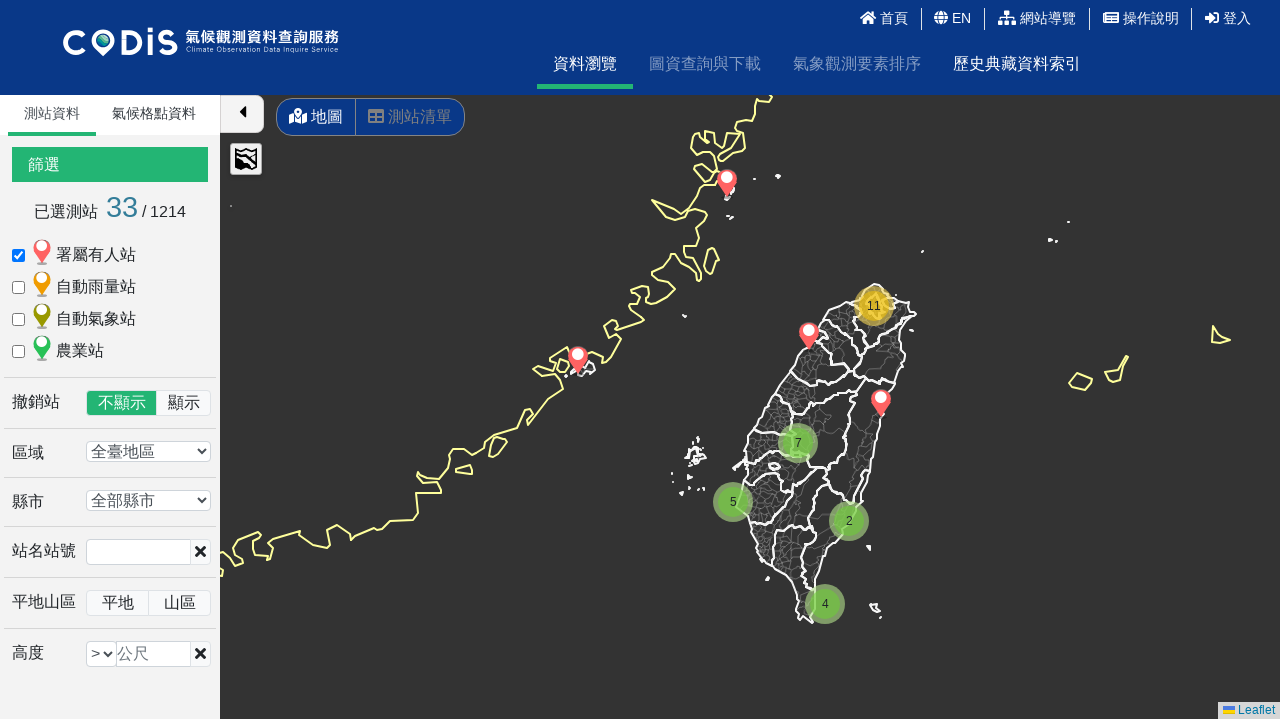

Clicked display switch button to change view mode at (410, 117) on xpath=//*[@id="switch_display"]/button[2]
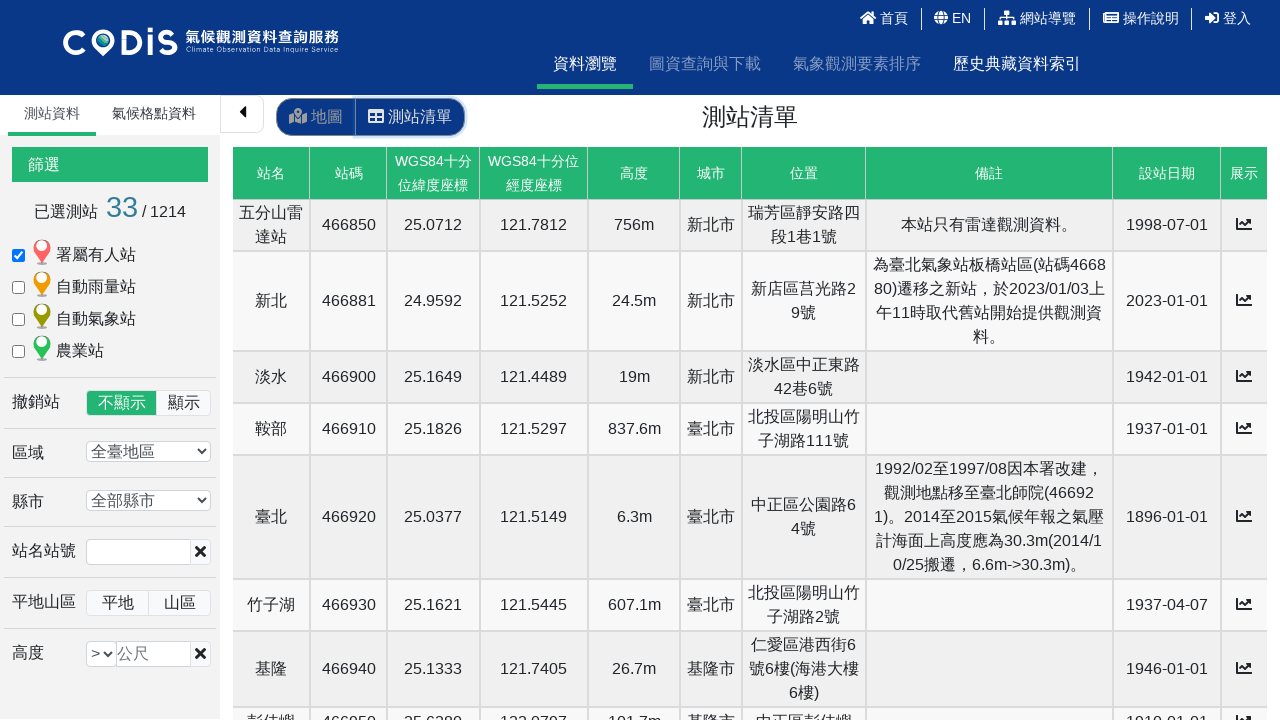

Selected first auto filter checkbox (auto_C1) at (18, 287) on xpath=//*[@id="auto_C1"]
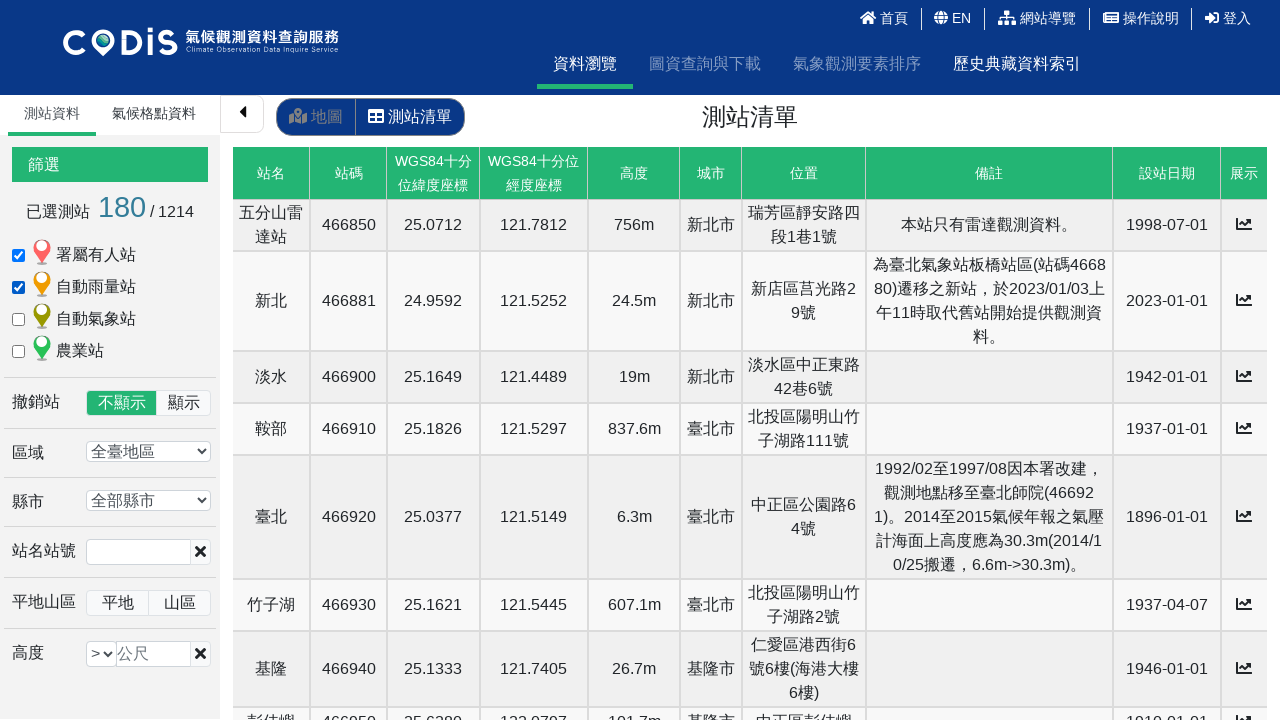

Selected second auto filter checkbox (auto_C0) at (18, 319) on xpath=//*[@id="auto_C0"]
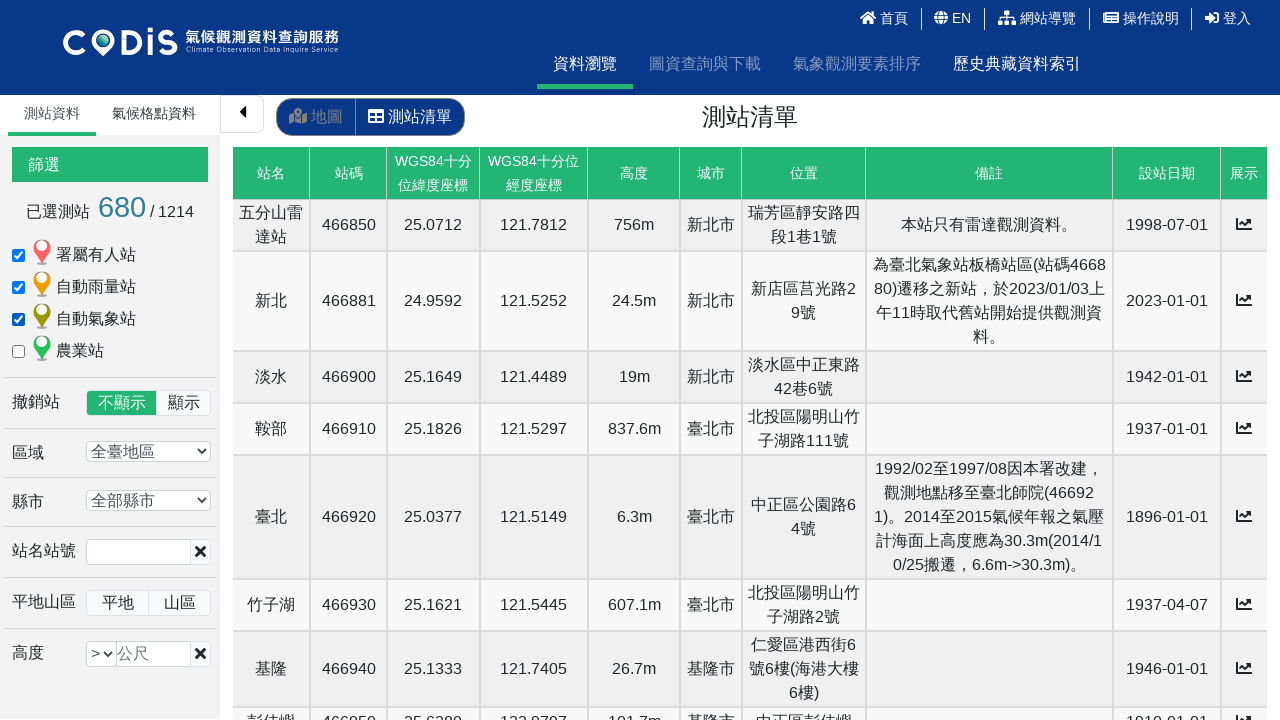

Selected agriculture filter checkbox (agr) at (18, 351) on xpath=//*[@id="agr"]
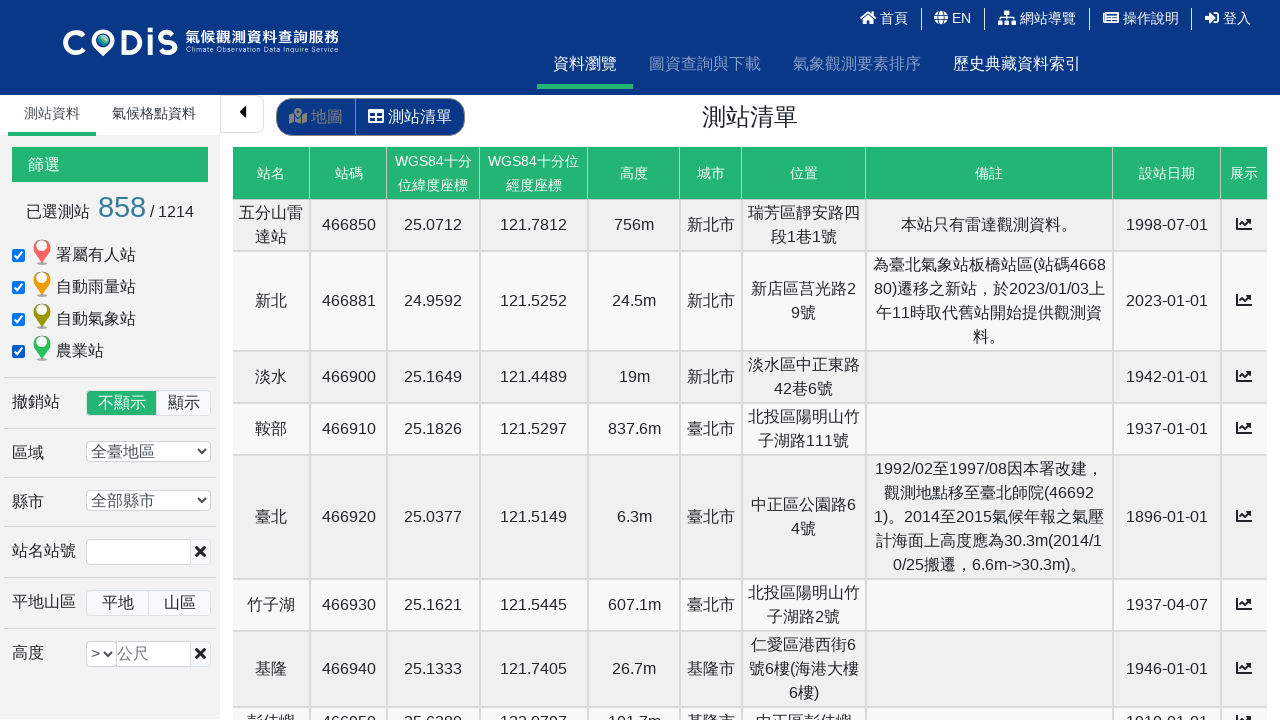

Filtered results table loaded with selected filter criteria
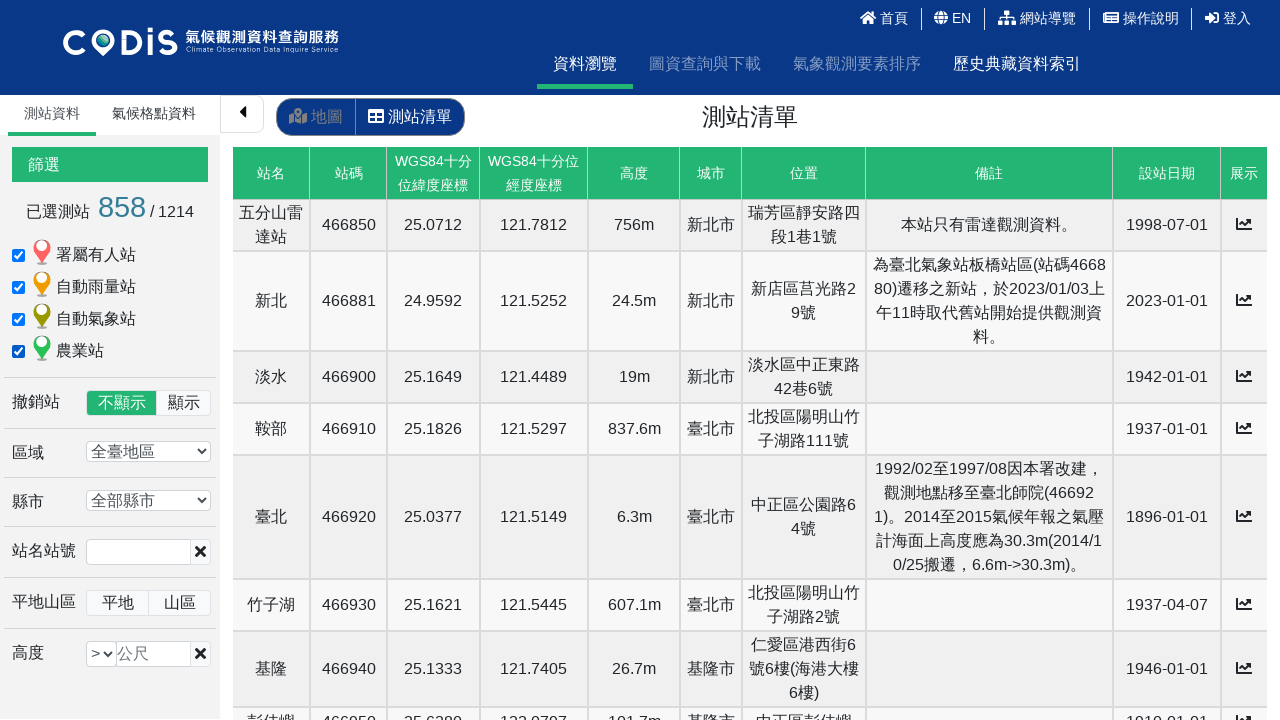

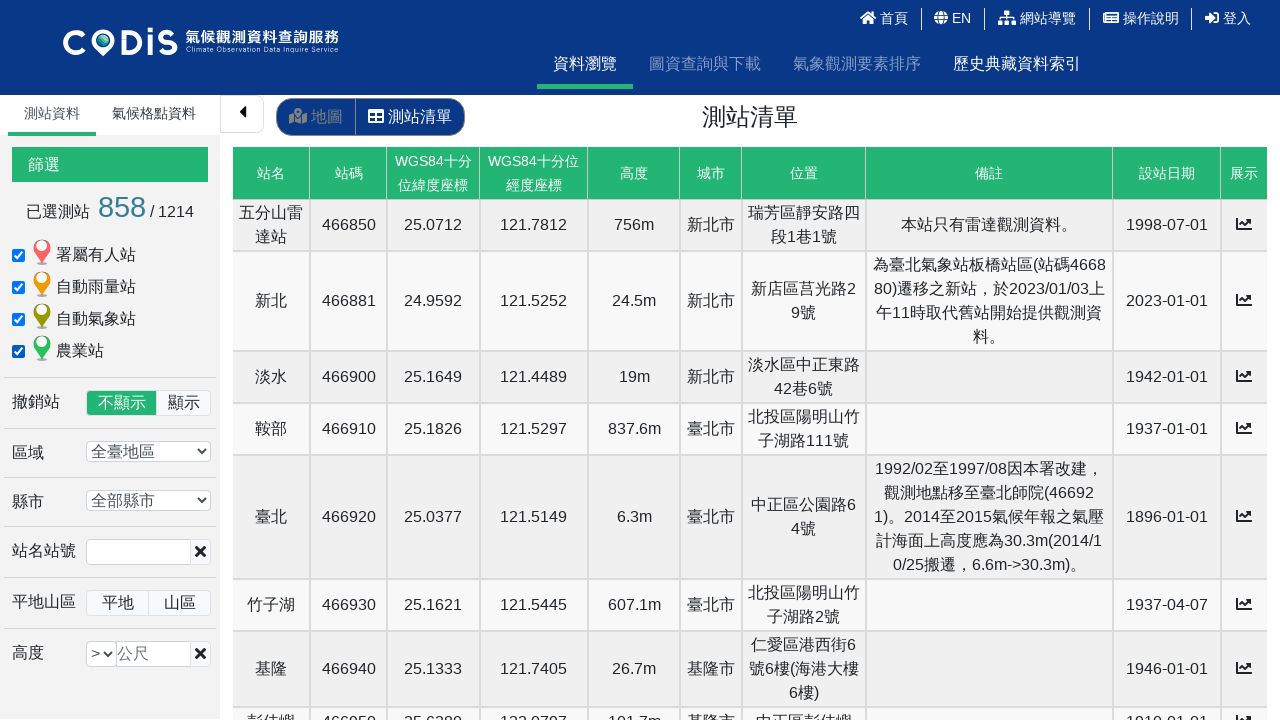